Tests registration form validation when password is less than 6 characters

Starting URL: https://alada.vn/tai-khoan/dang-ky.html

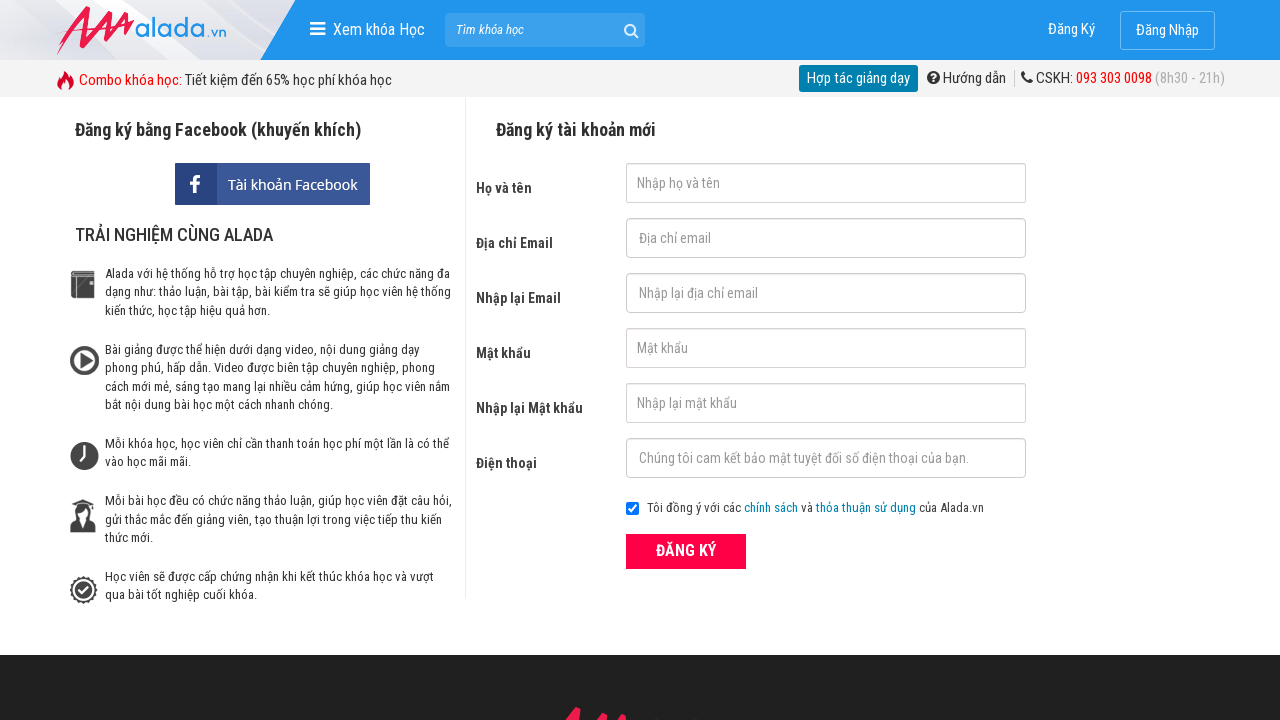

Filled first name field with 'ThanhNguyen' on #txtFirstname
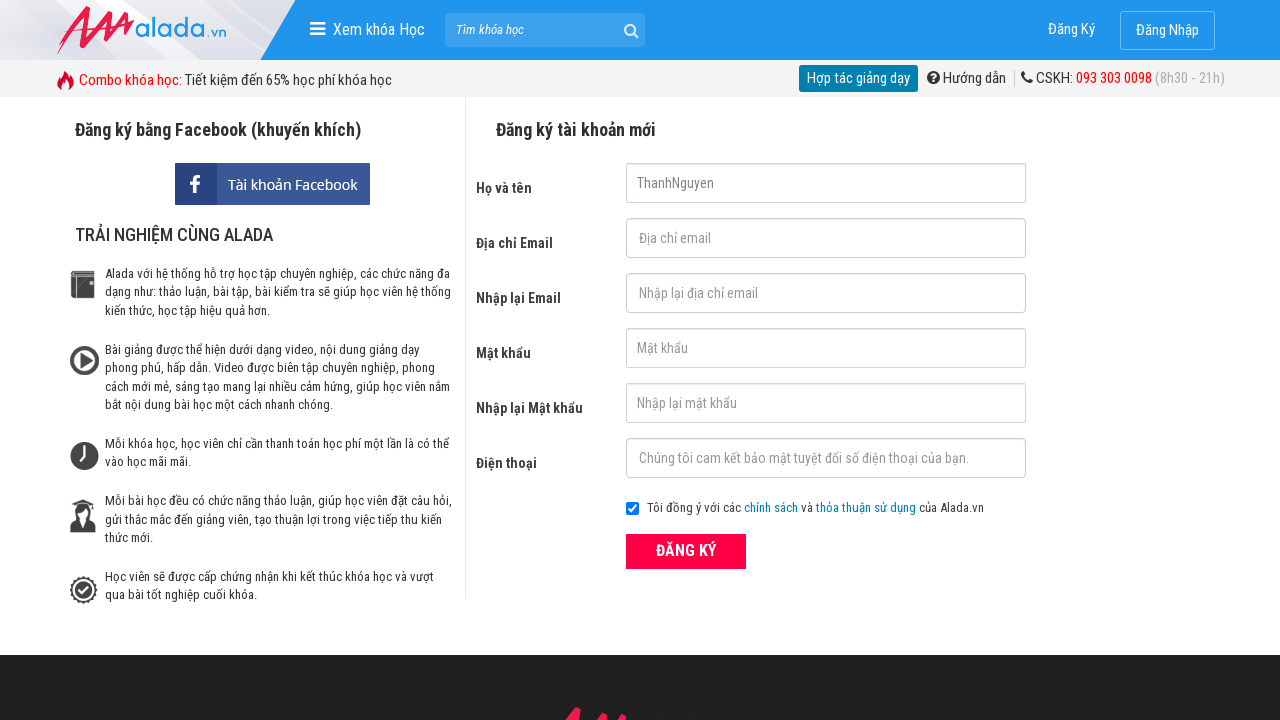

Filled email field with 'ngtanthanh.qc@gmail.com' on #txtEmail
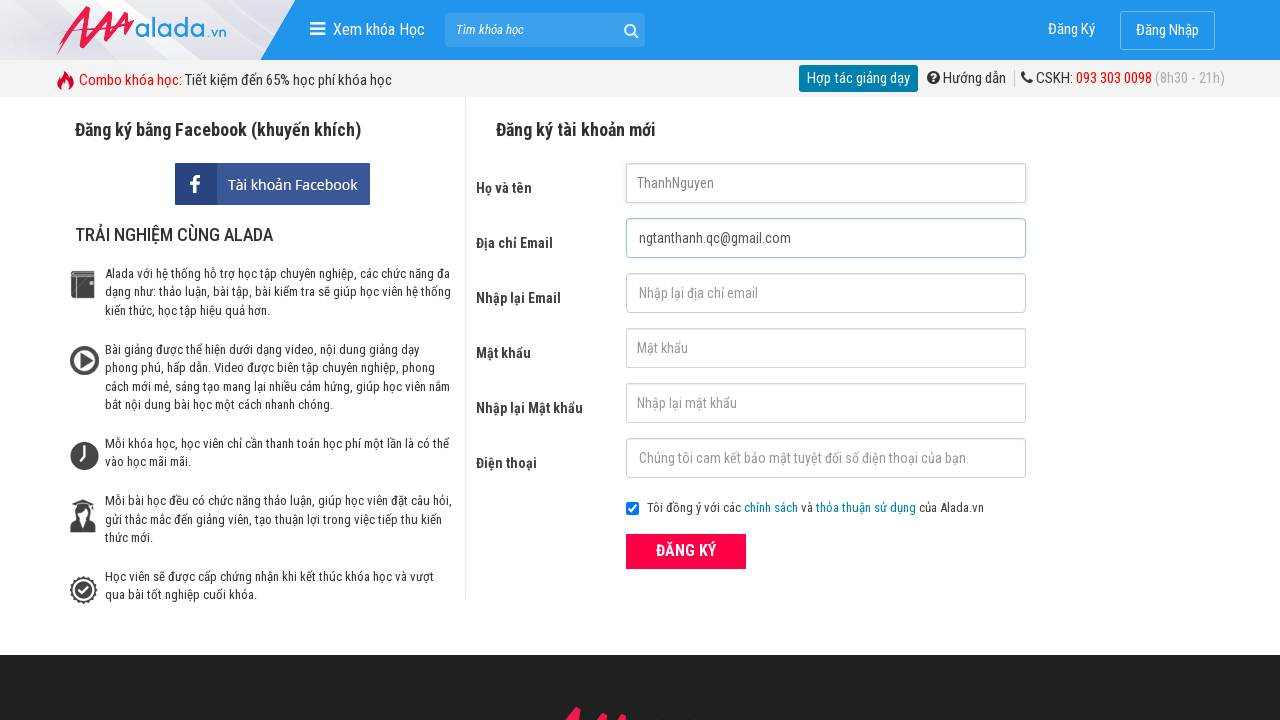

Filled confirm email field with '123@345@456' on #txtCEmail
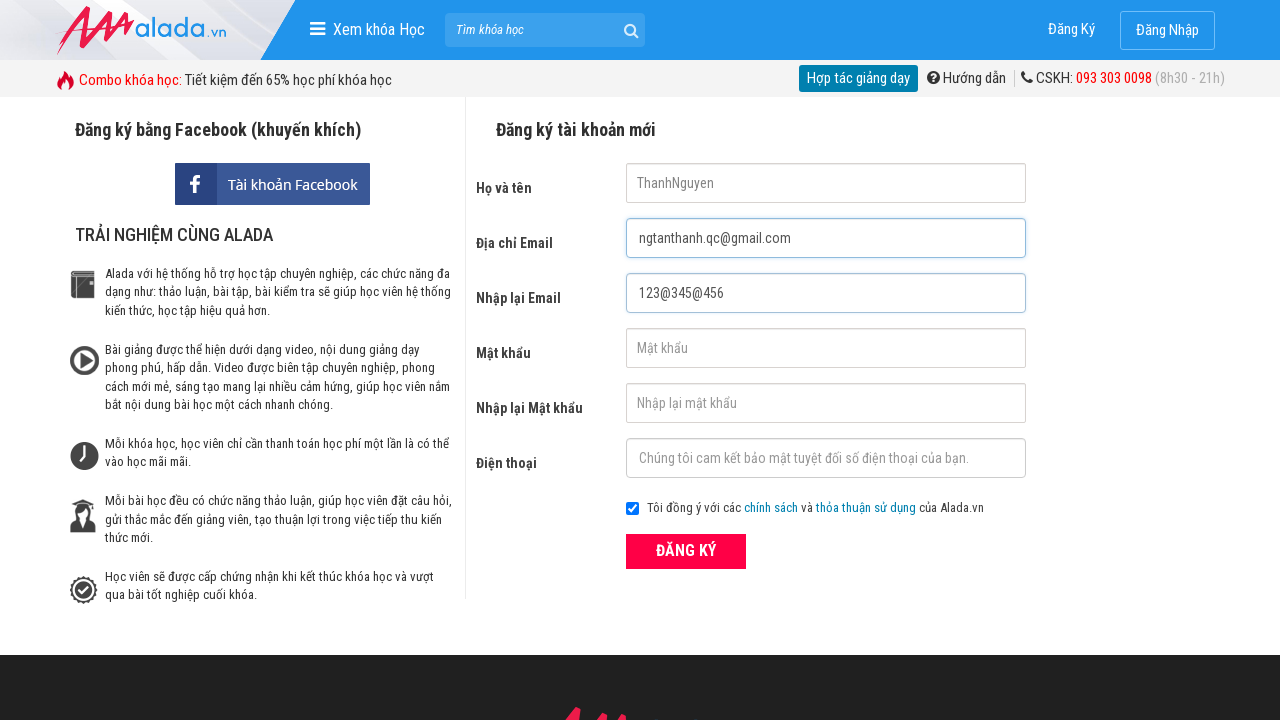

Filled password field with '123' (3 characters - less than 6) on #txtPassword
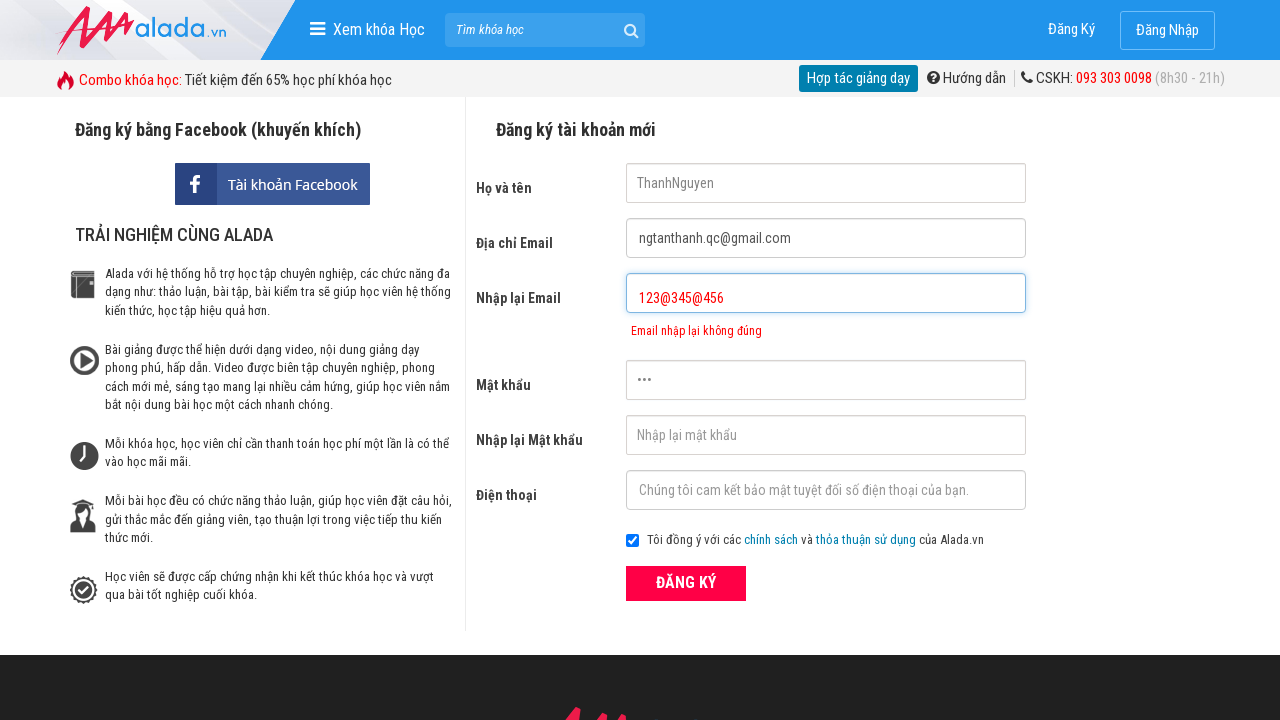

Filled confirm password field with '123' (3 characters - less than 6) on #txtCPassword
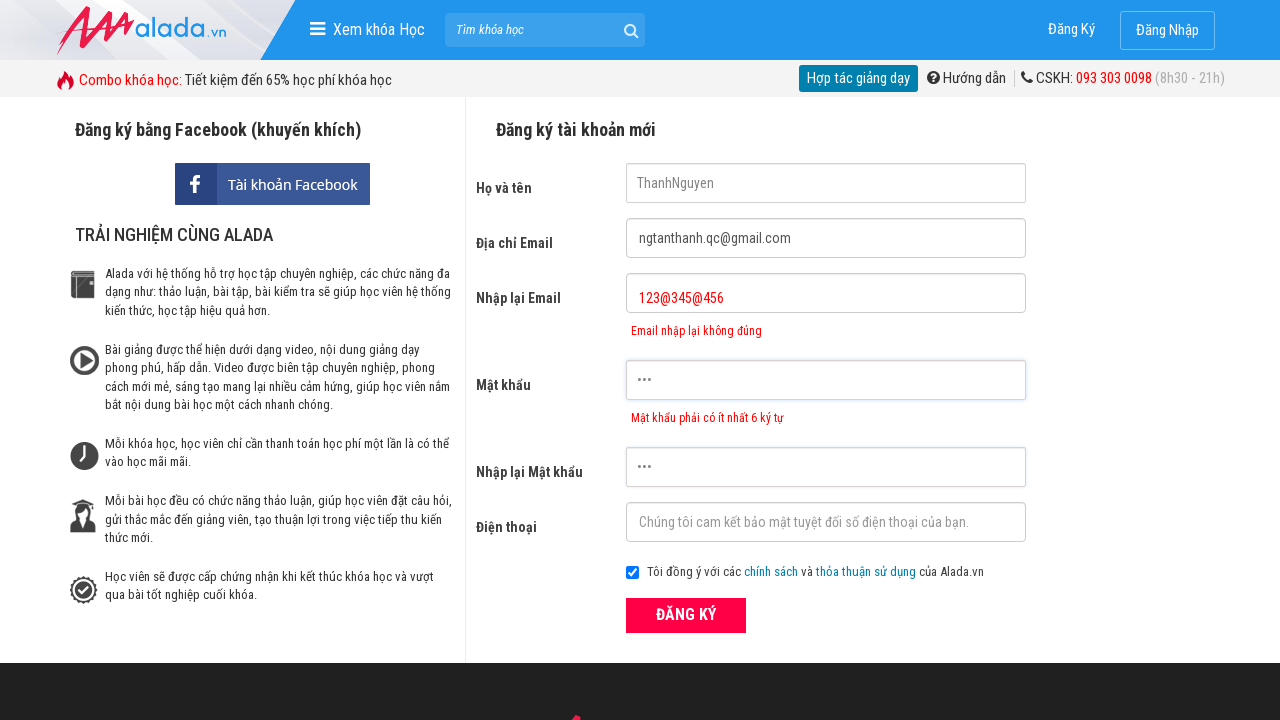

Filled phone field with '0987654321' on #txtPhone
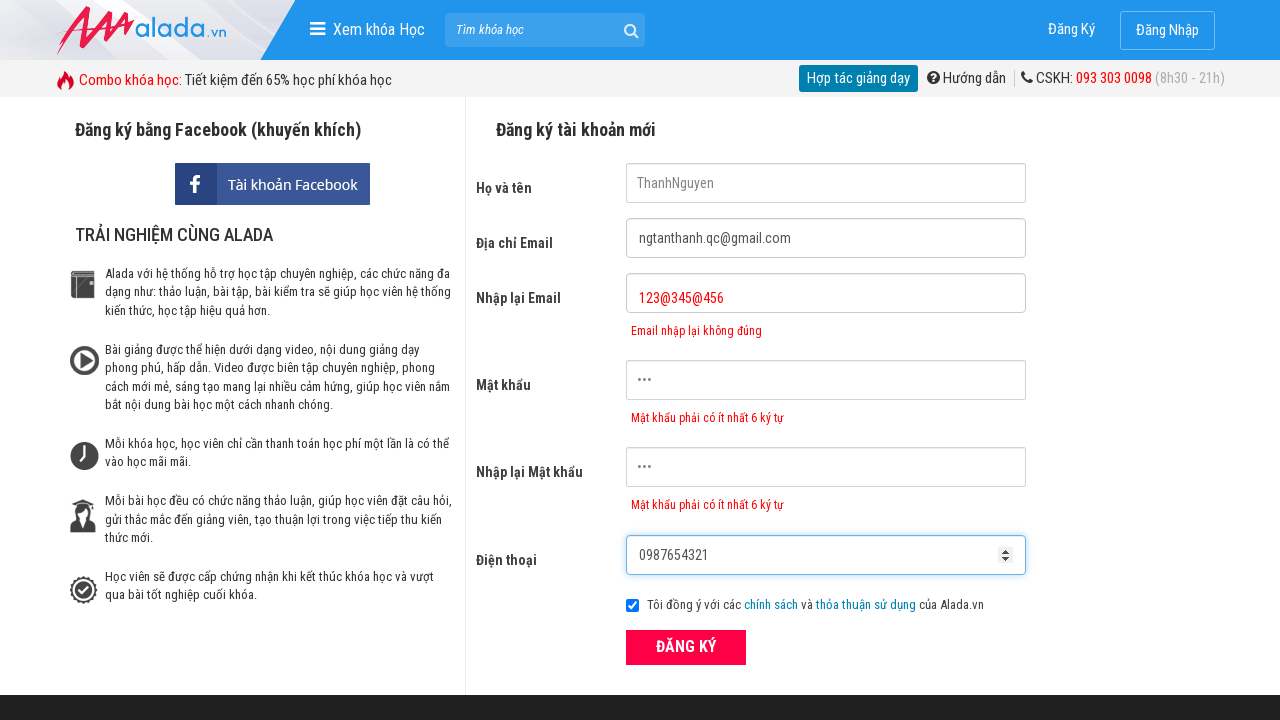

Clicked submit button to register at (686, 648) on button[type='submit']
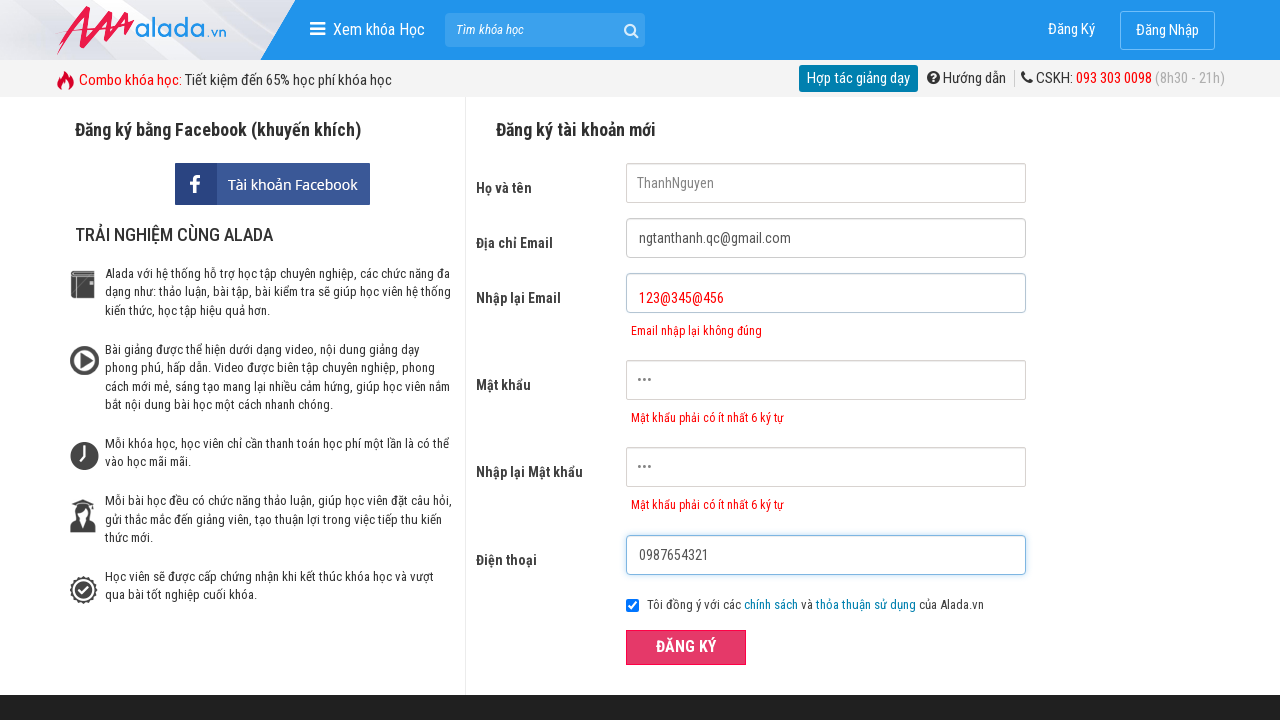

Password error message appeared
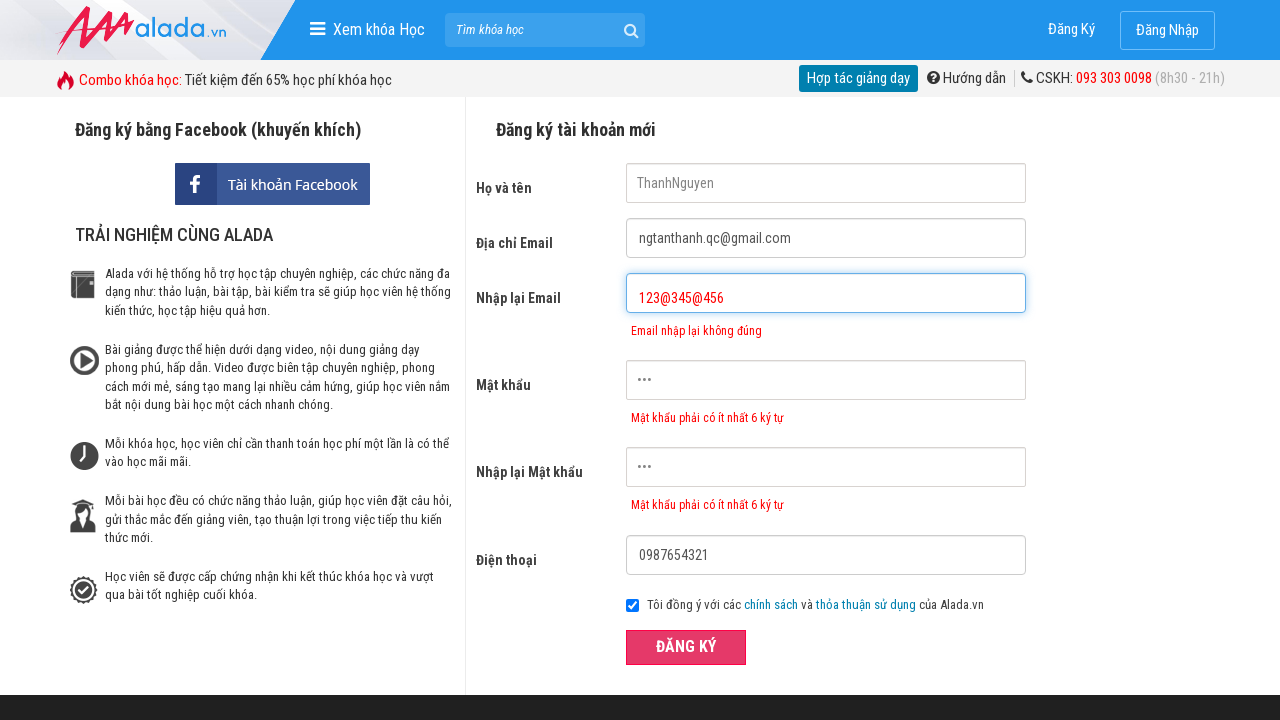

Verified password error message: 'Mật khẩu phải có ít nhất 6 ký tự'
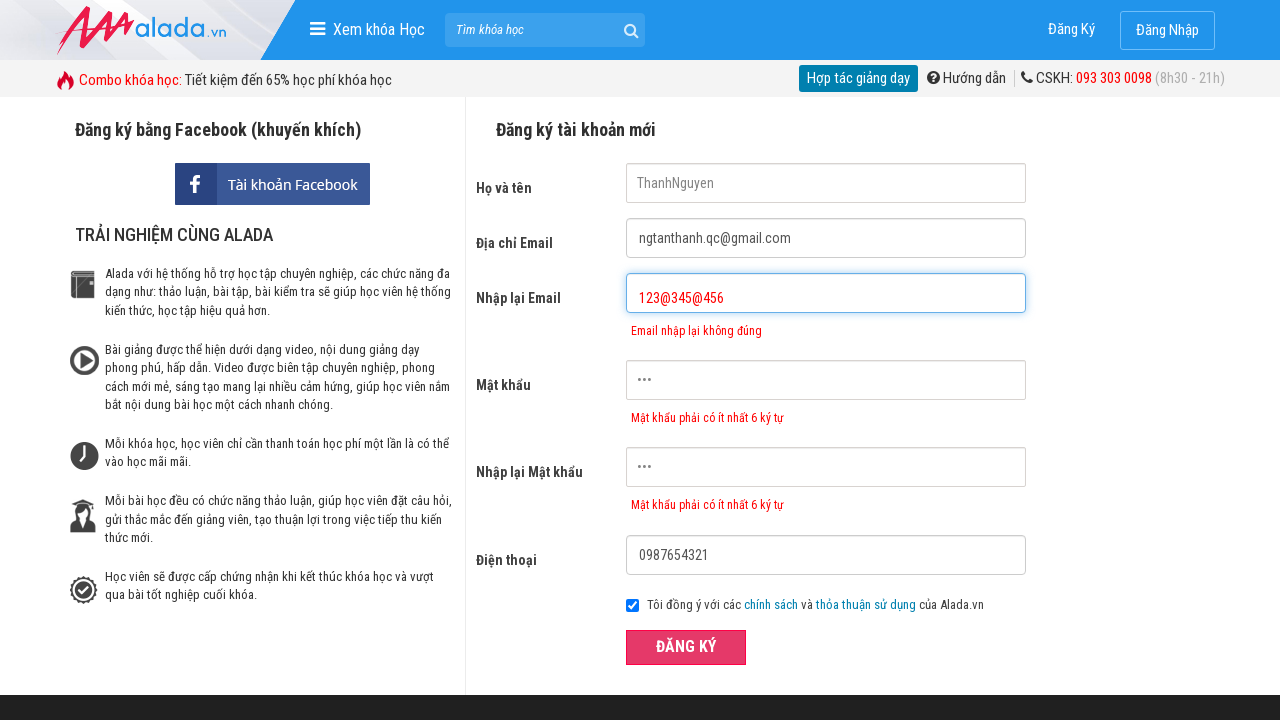

Verified confirm password error message: 'Mật khẩu phải có ít nhất 6 ký tự'
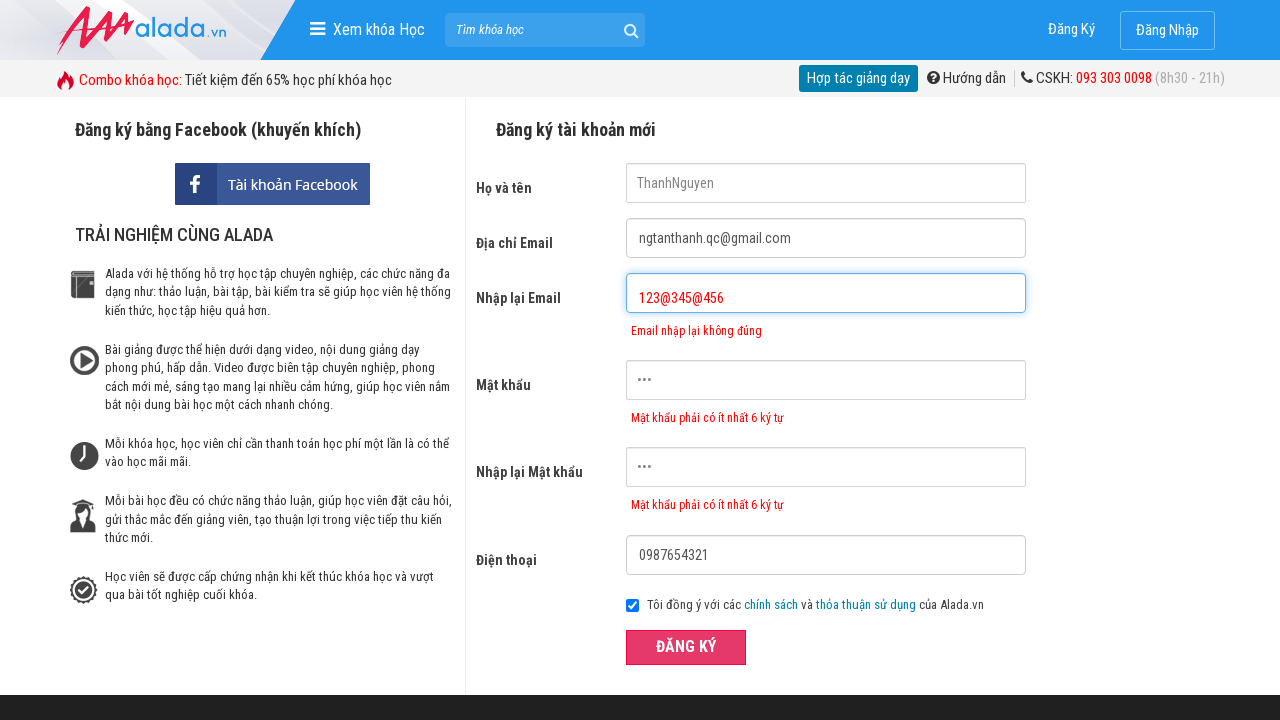

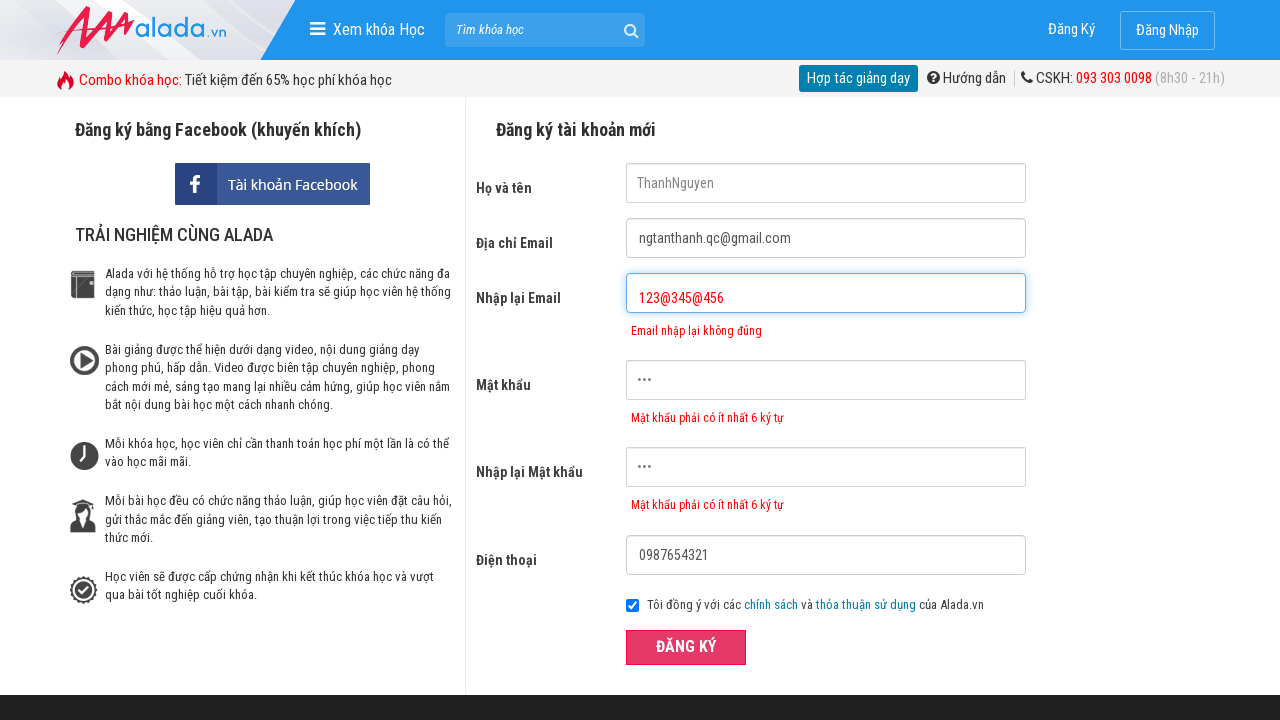